Tests multi-window handling by clicking a button that opens a new window, switching to that child window, and clicking an element within it.

Starting URL: https://skpatro.github.io/demo/links/

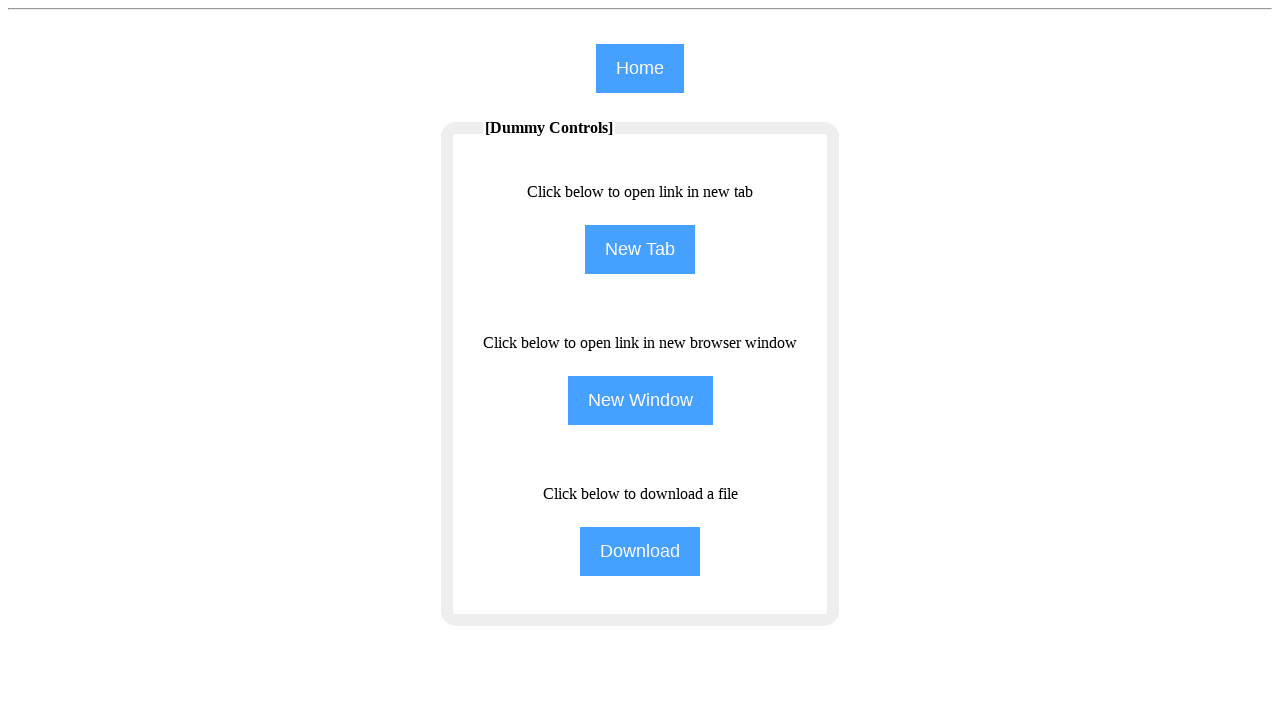

Clicked second button to open new window at (640, 250) on (//input[@type='button'])[2]
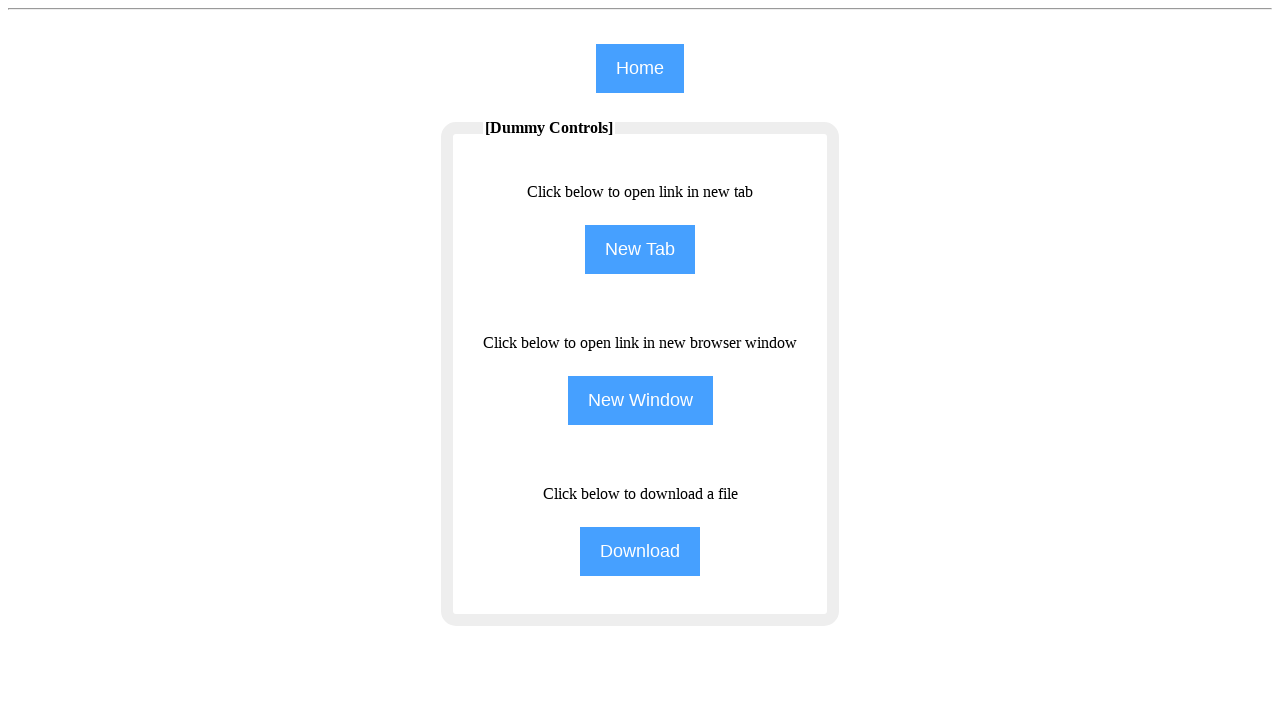

Captured new child window reference
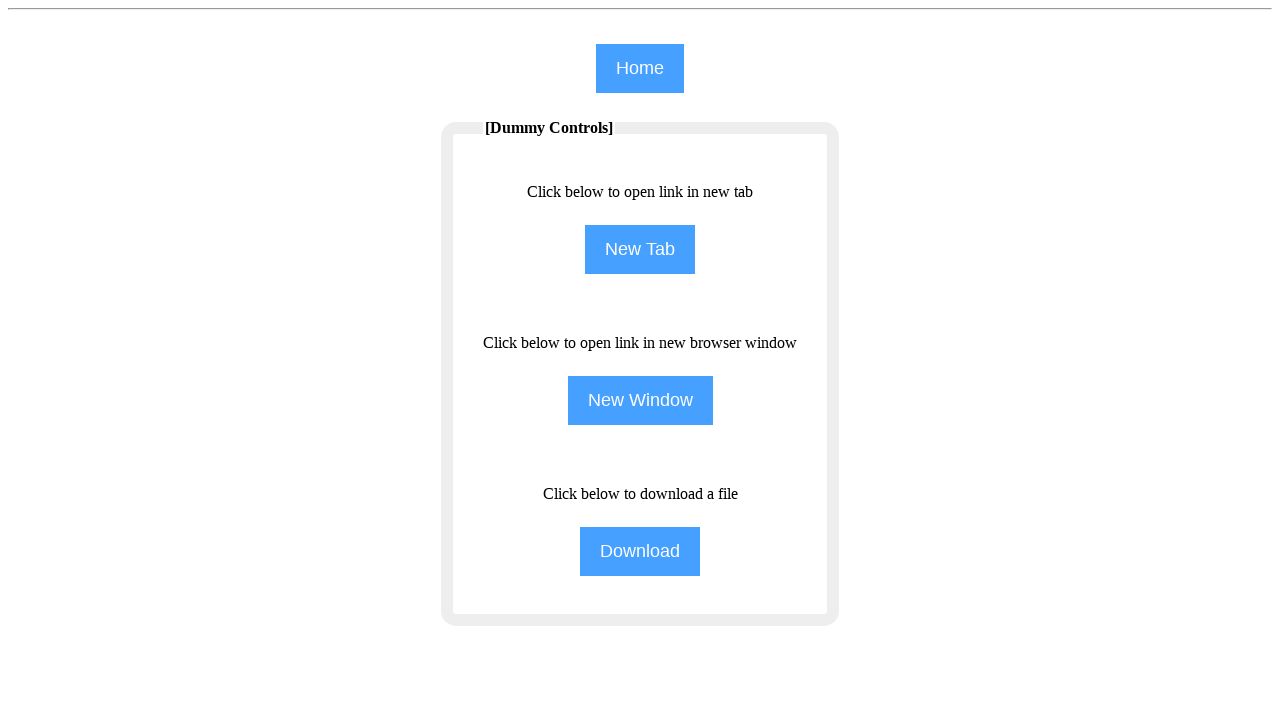

Child window loaded successfully
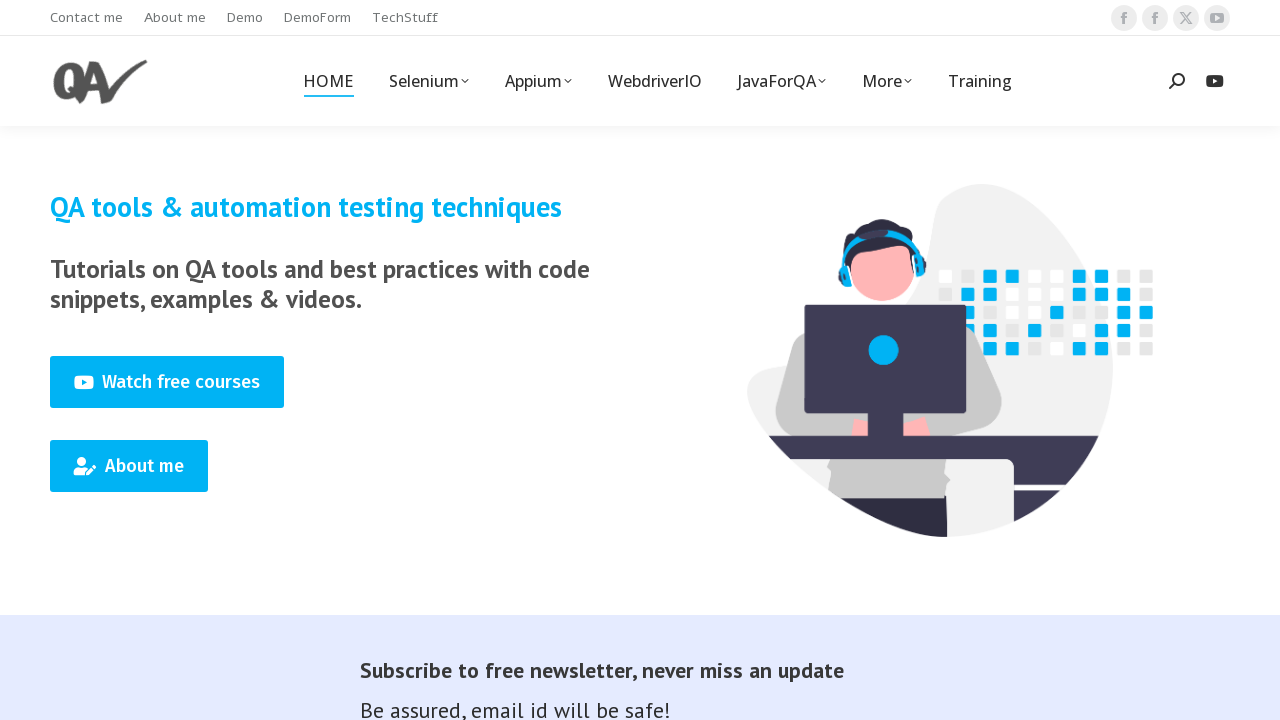

Clicked first icon element in child window at (1215, 81) on (//i[contains(@class,'fa')])[1]
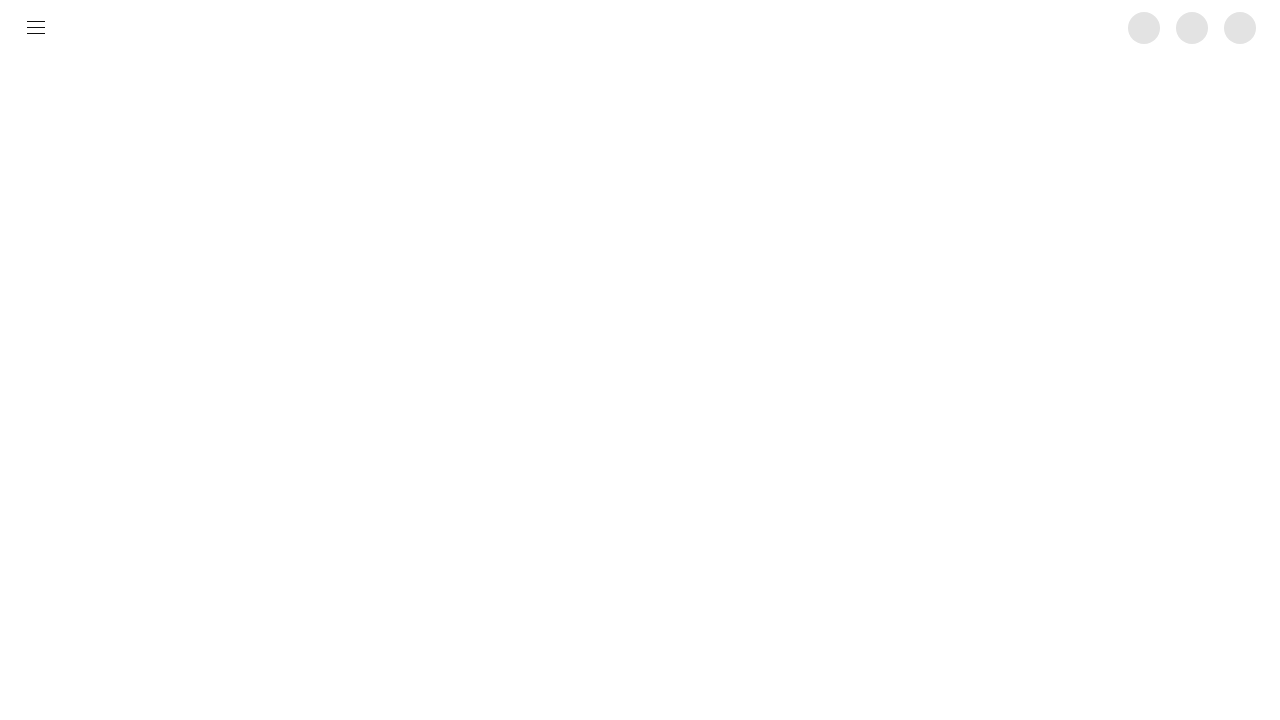

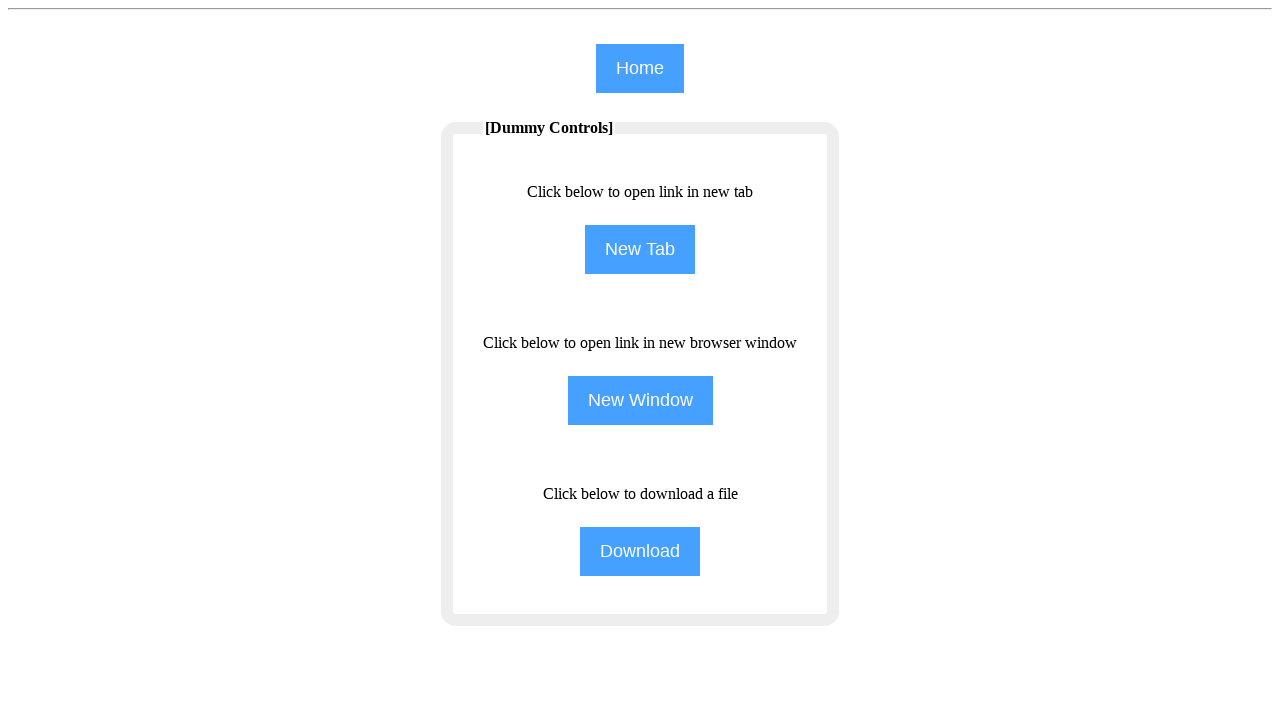